Navigates to Rahul Shetty Academy's Selenium practice page and maximizes the browser window

Starting URL: https://rahulshettyacademy.com/seleniumPractise/#/

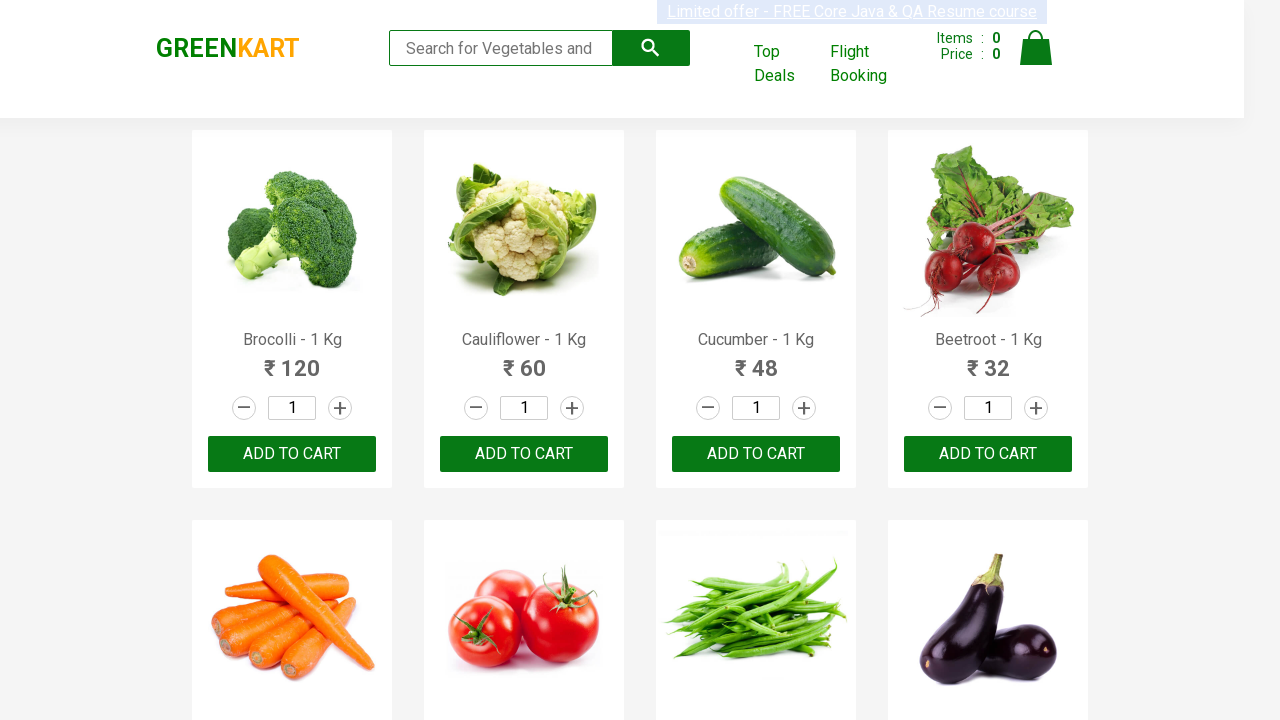

Waited for page DOM content to be fully loaded
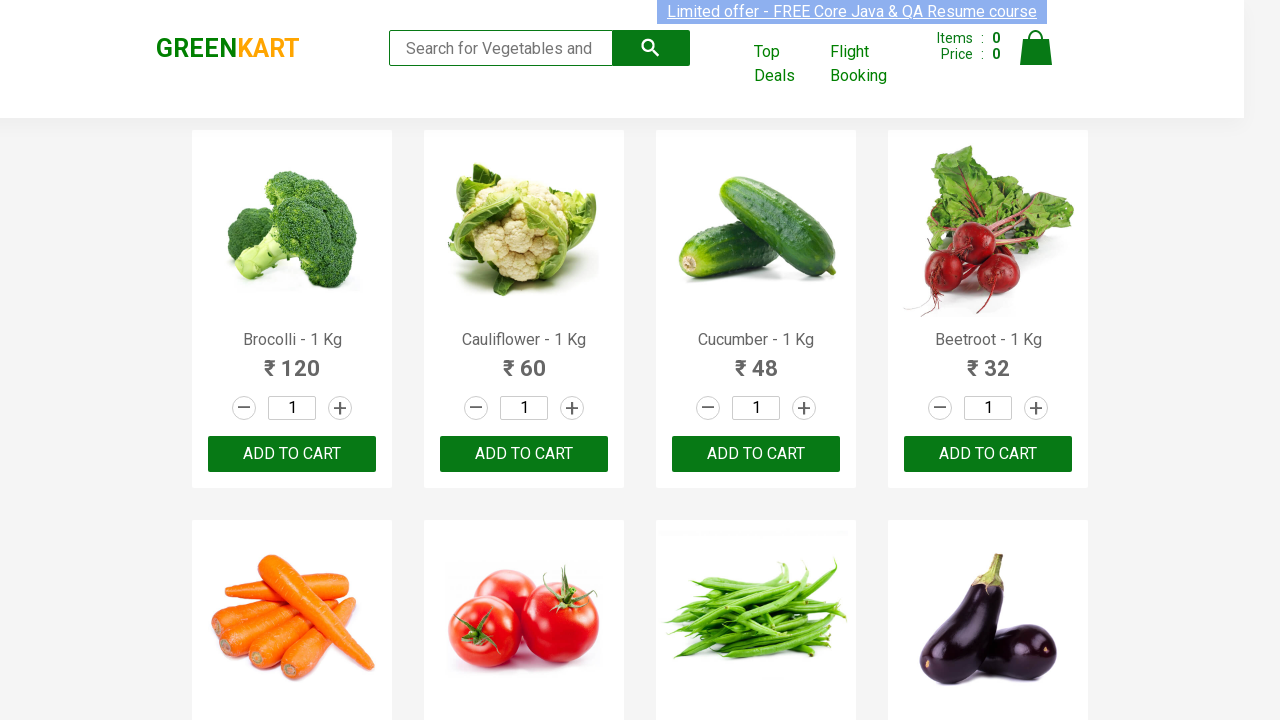

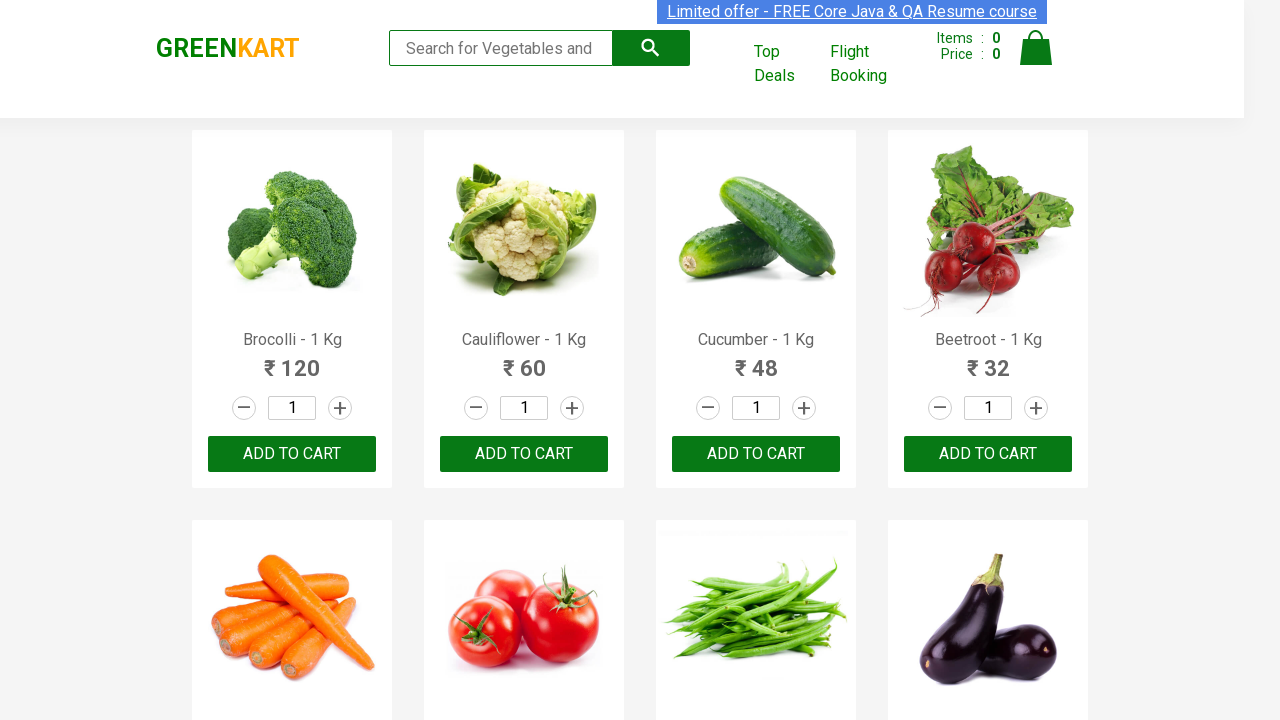